Tests add/remove elements functionality by clicking Add button 3 times, verifying 3 Delete buttons appear, then removing all buttons

Starting URL: https://the-internet.herokuapp.com/add_remove_elements/

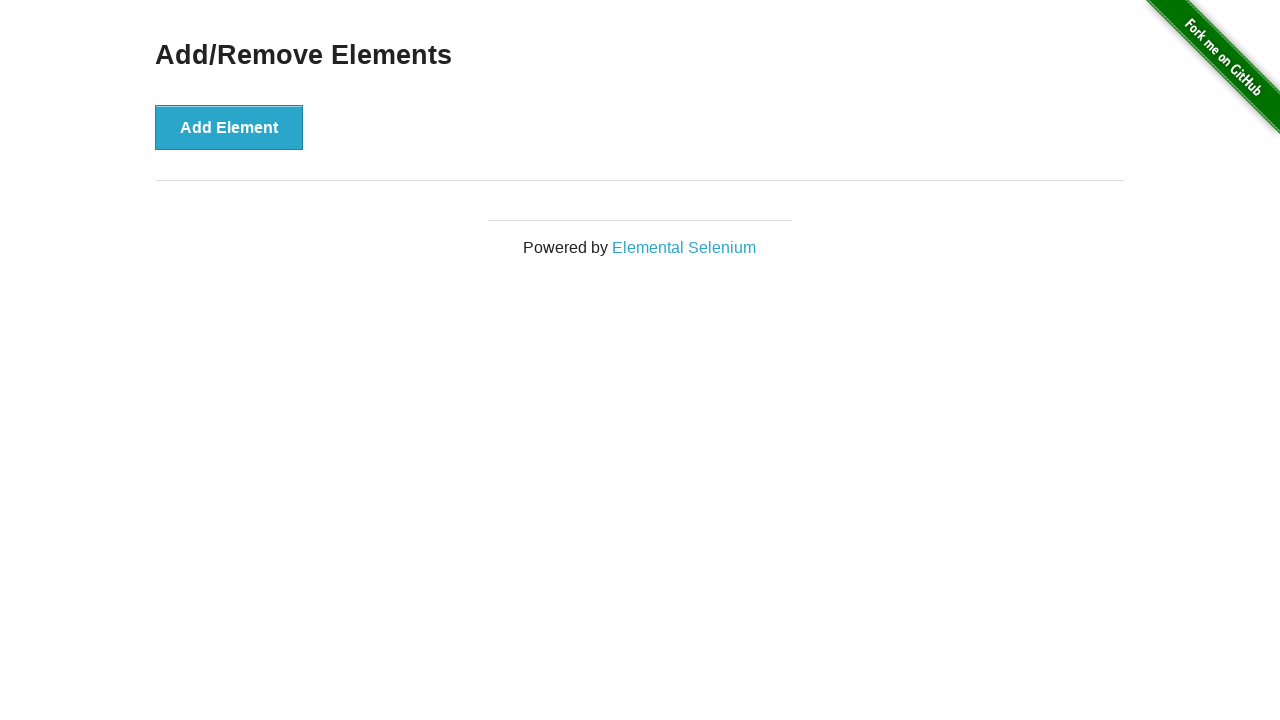

Clicked Add Element button (iteration 1) at (229, 127) on button[onclick='addElement()']
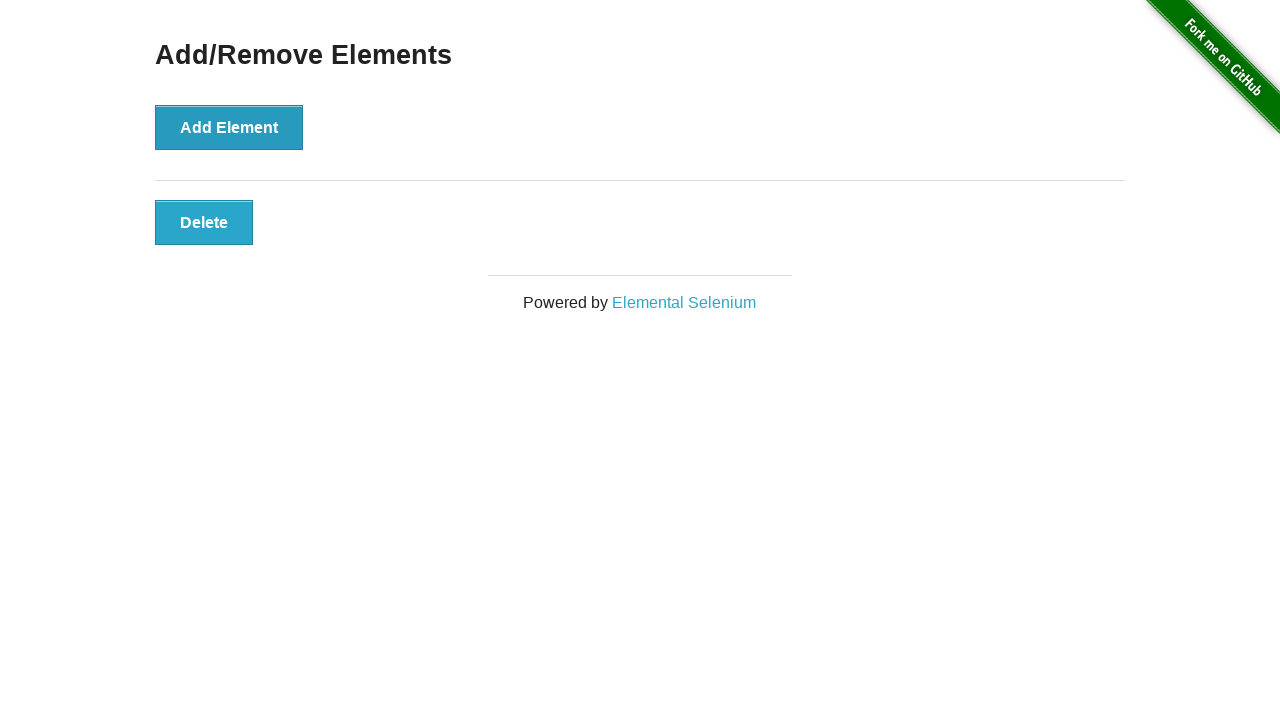

Clicked Add Element button (iteration 2) at (229, 127) on button[onclick='addElement()']
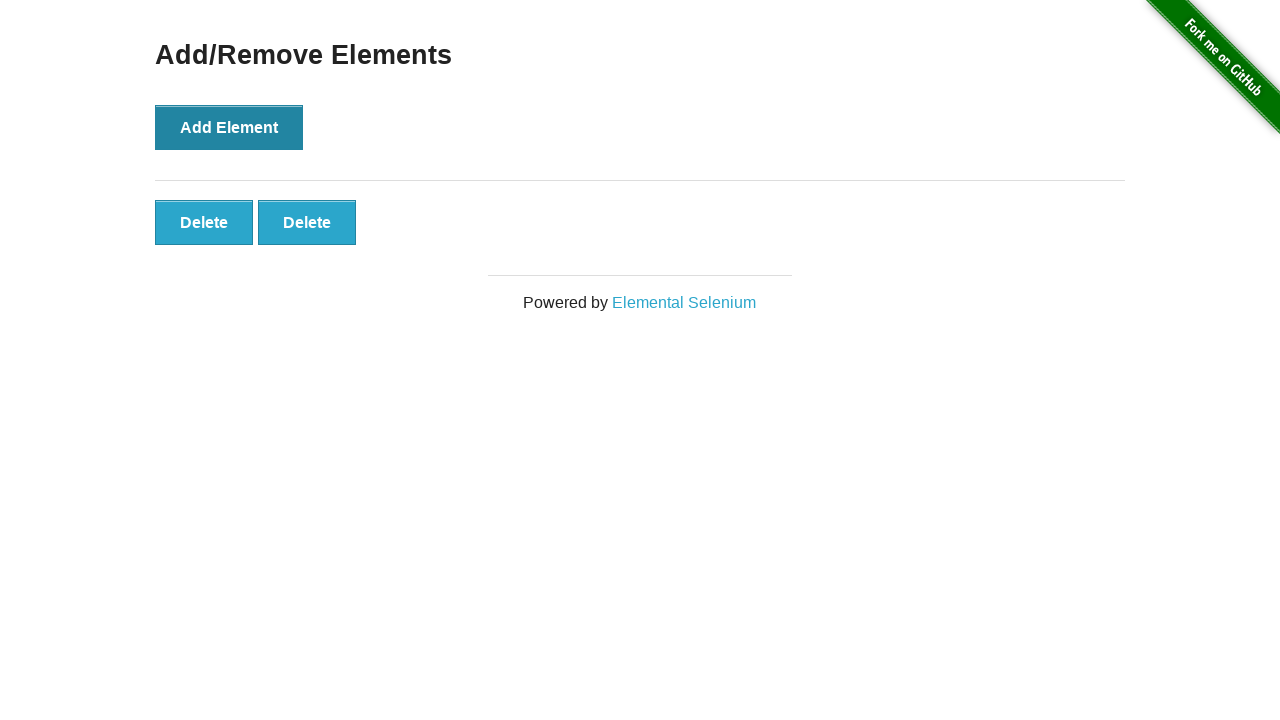

Clicked Add Element button (iteration 3) at (229, 127) on button[onclick='addElement()']
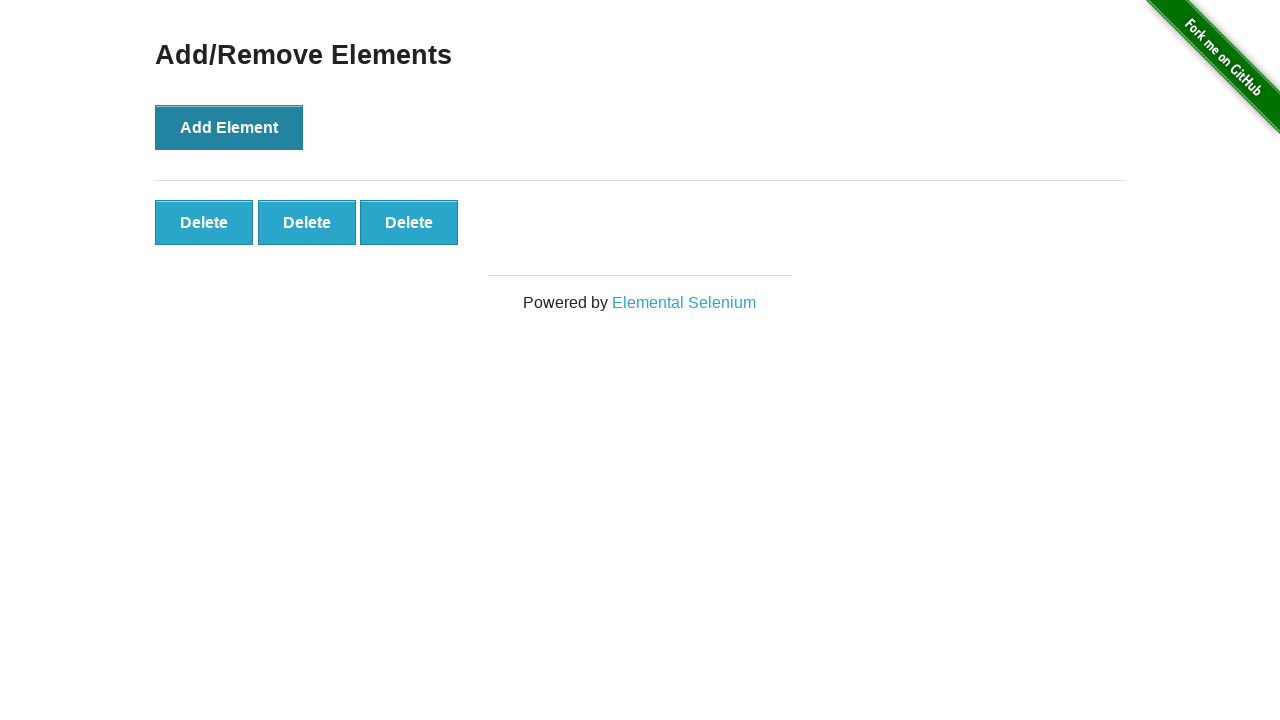

Verified that 3 Delete buttons are present
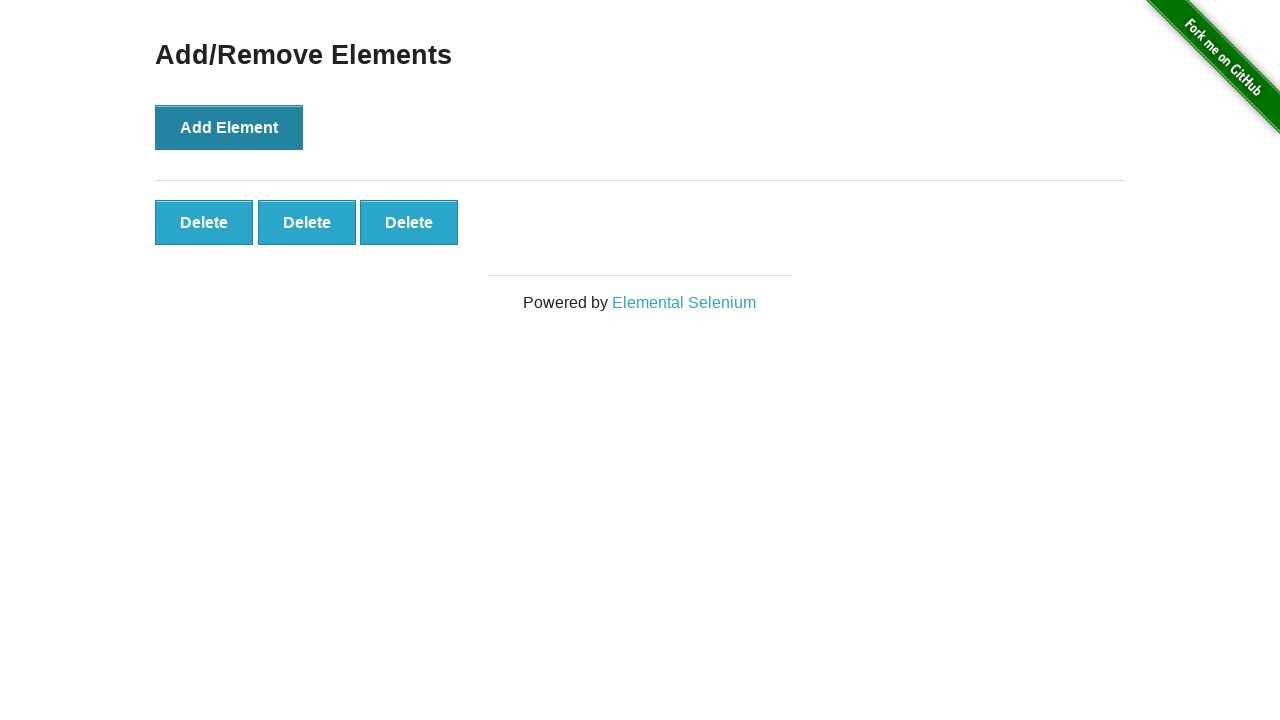

Clicked a Delete button to remove an element at (204, 222) on button.added-manually
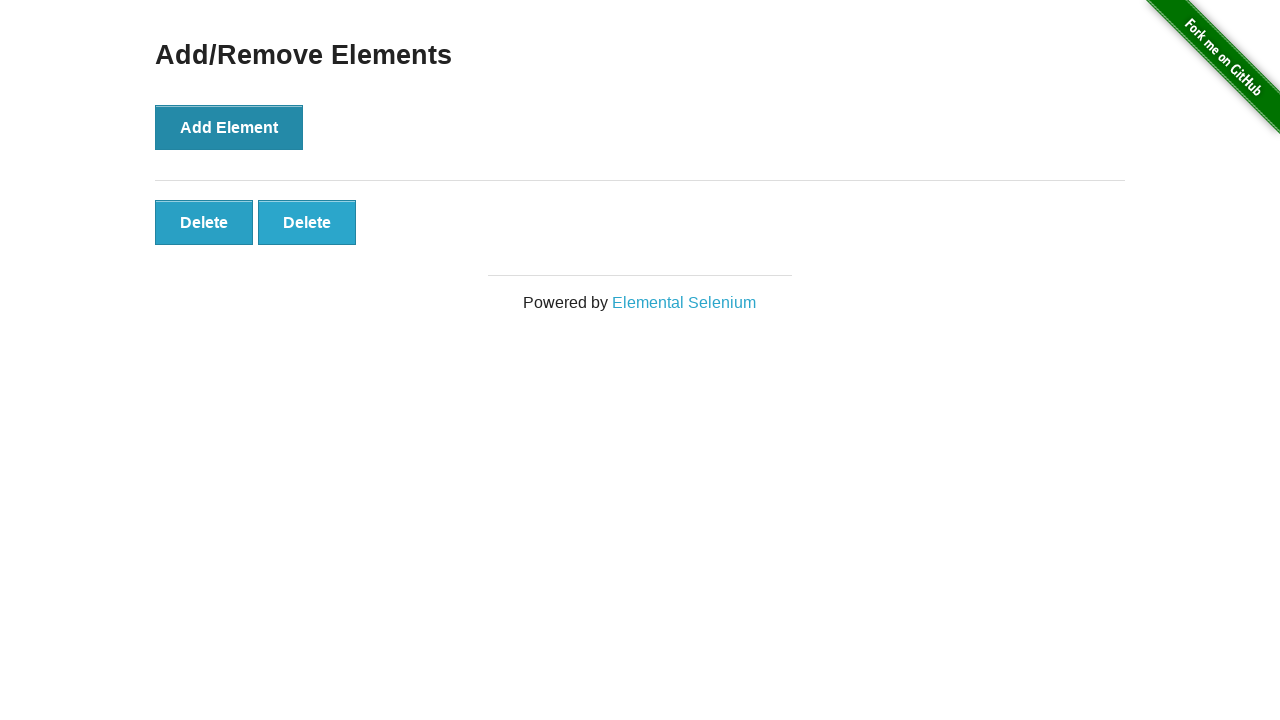

Waited 200ms for DOM update after deleting element
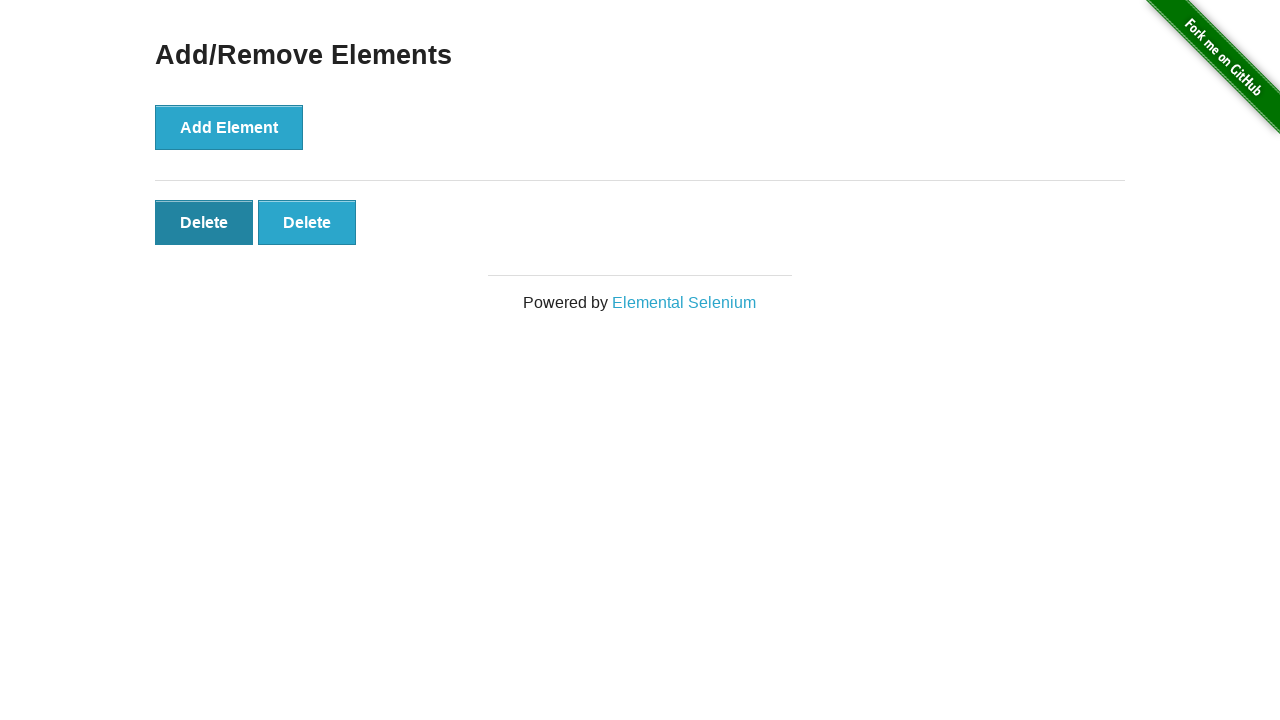

Clicked a Delete button to remove an element at (204, 222) on button.added-manually
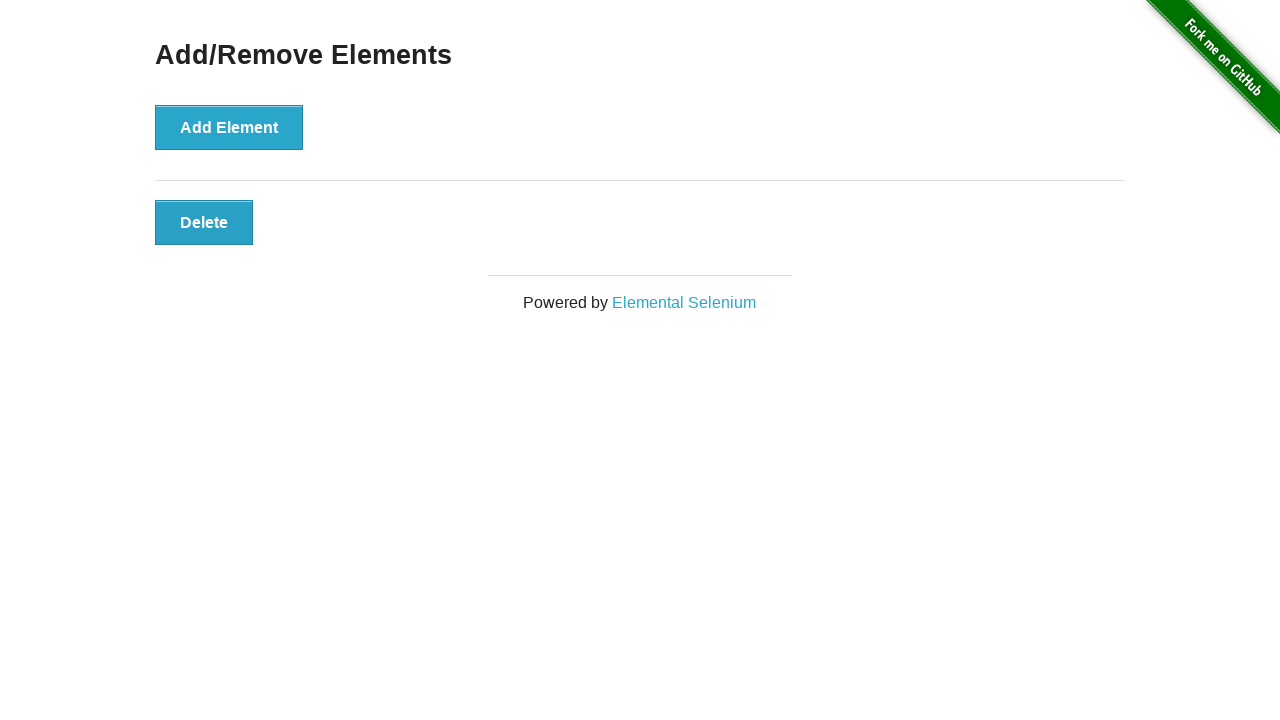

Waited 200ms for DOM update after deleting element
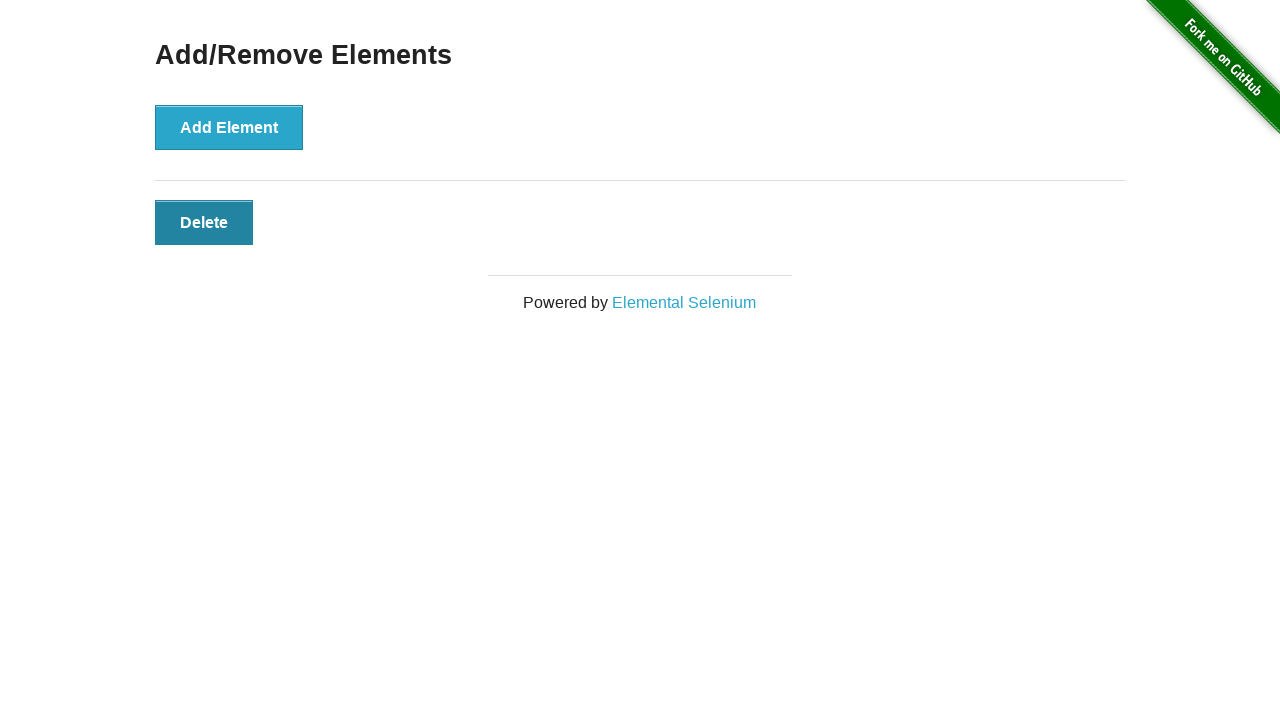

Clicked a Delete button to remove an element at (204, 222) on button.added-manually
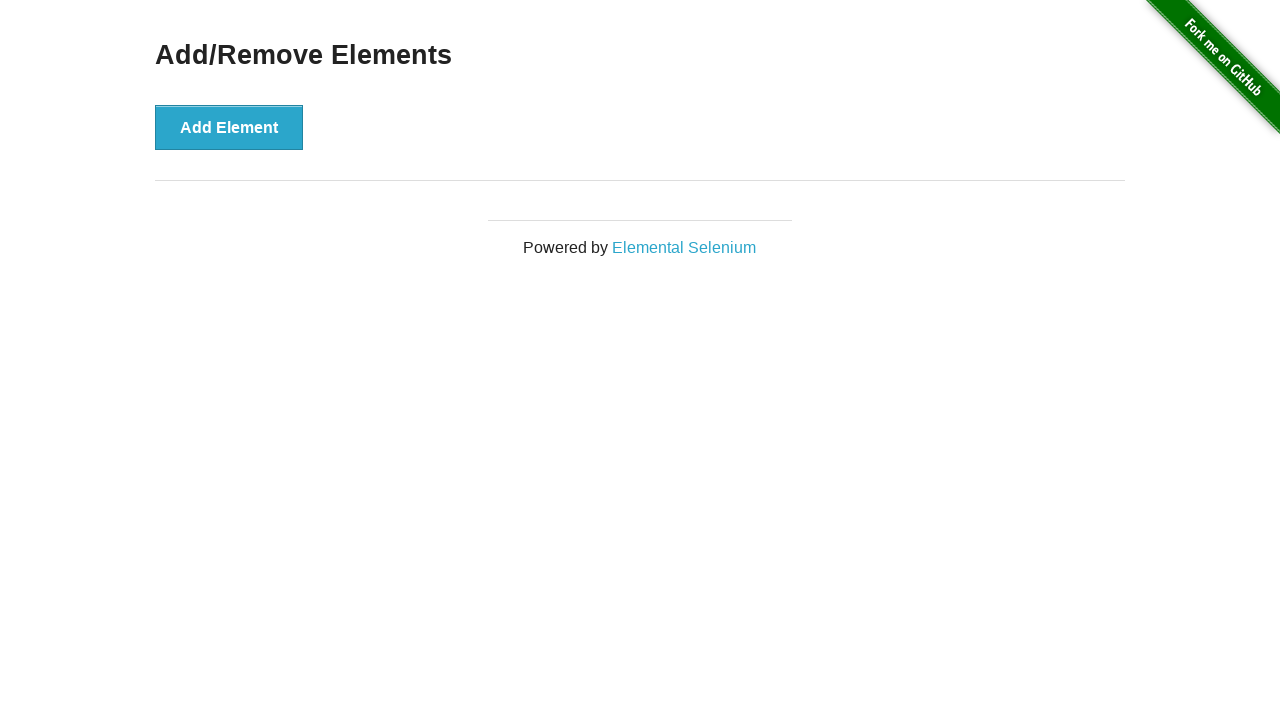

Waited 200ms for DOM update after deleting element
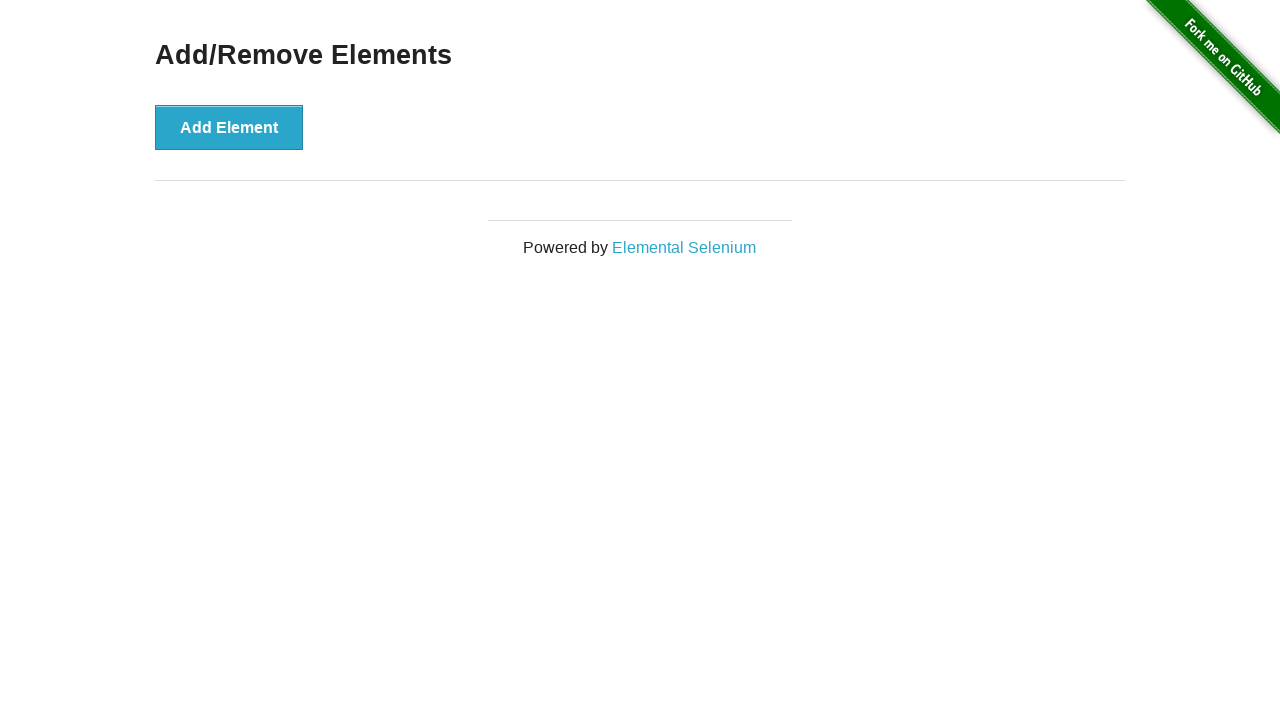

Verified that all Delete buttons have been removed
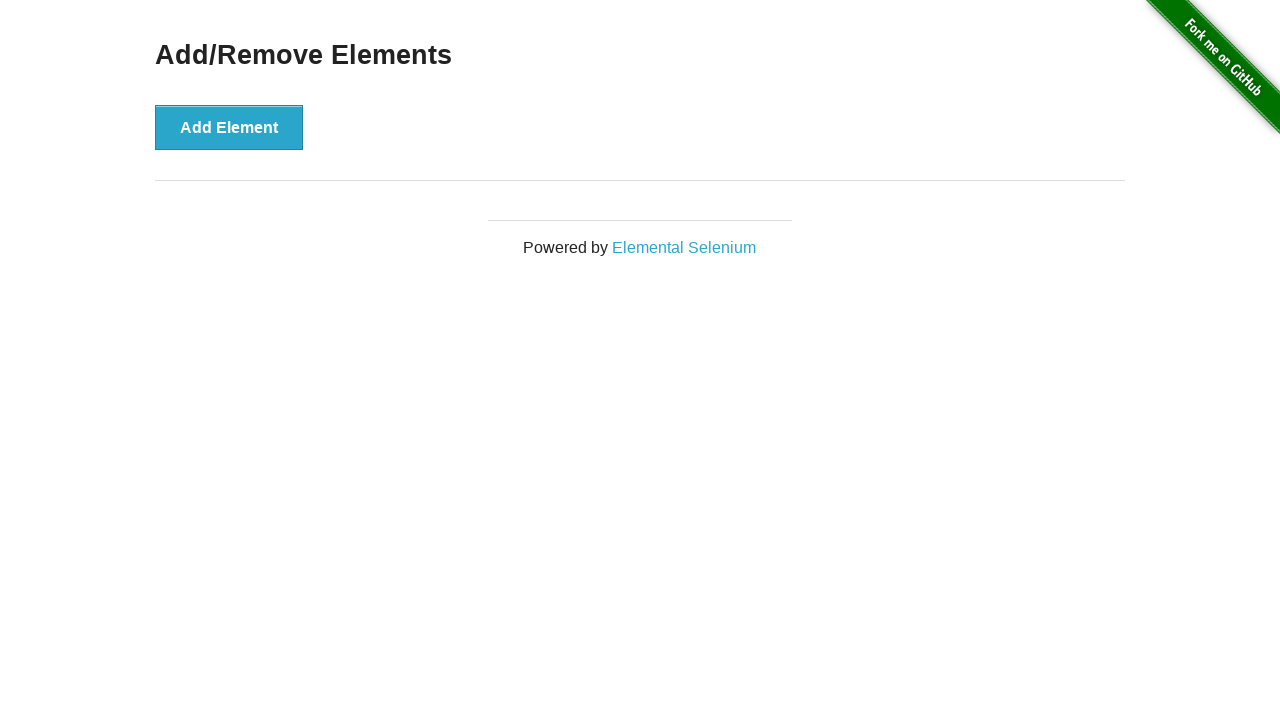

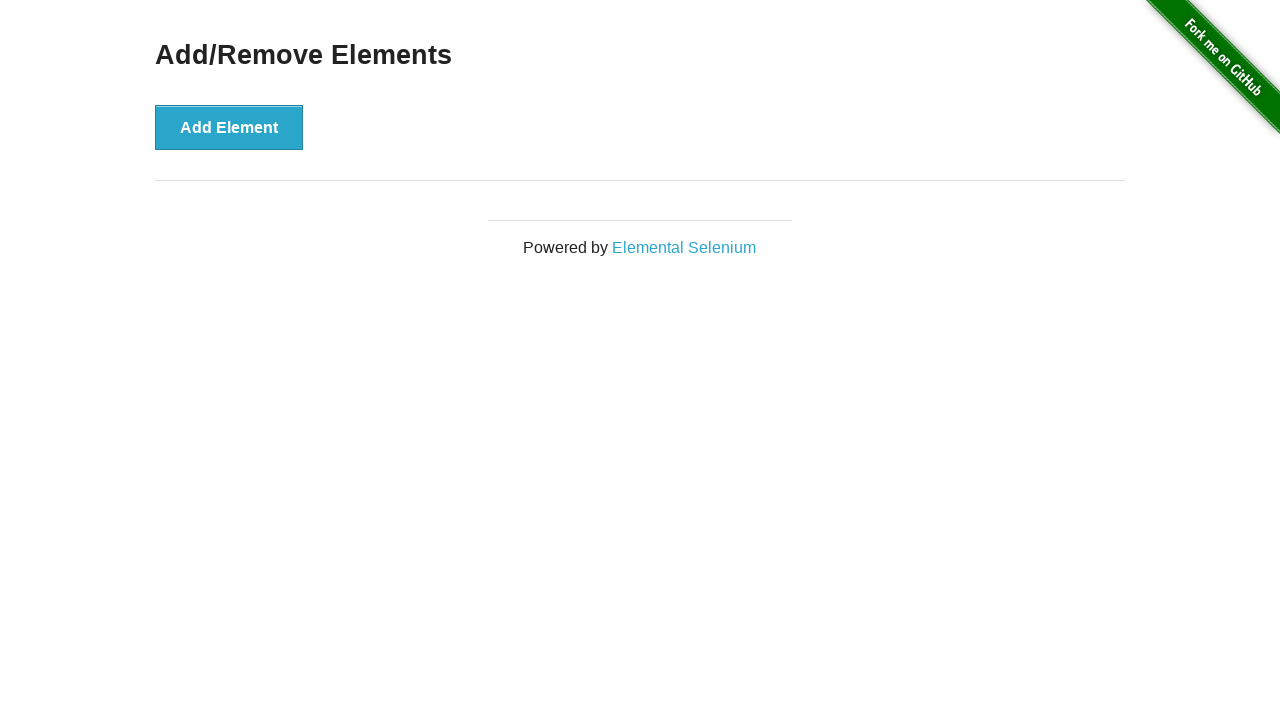